Tests the e-commerce promo code validation by adding an item to cart, entering an invalid promo code, and verifying the error message appears

Starting URL: https://shopdemo.e-junkie.com/

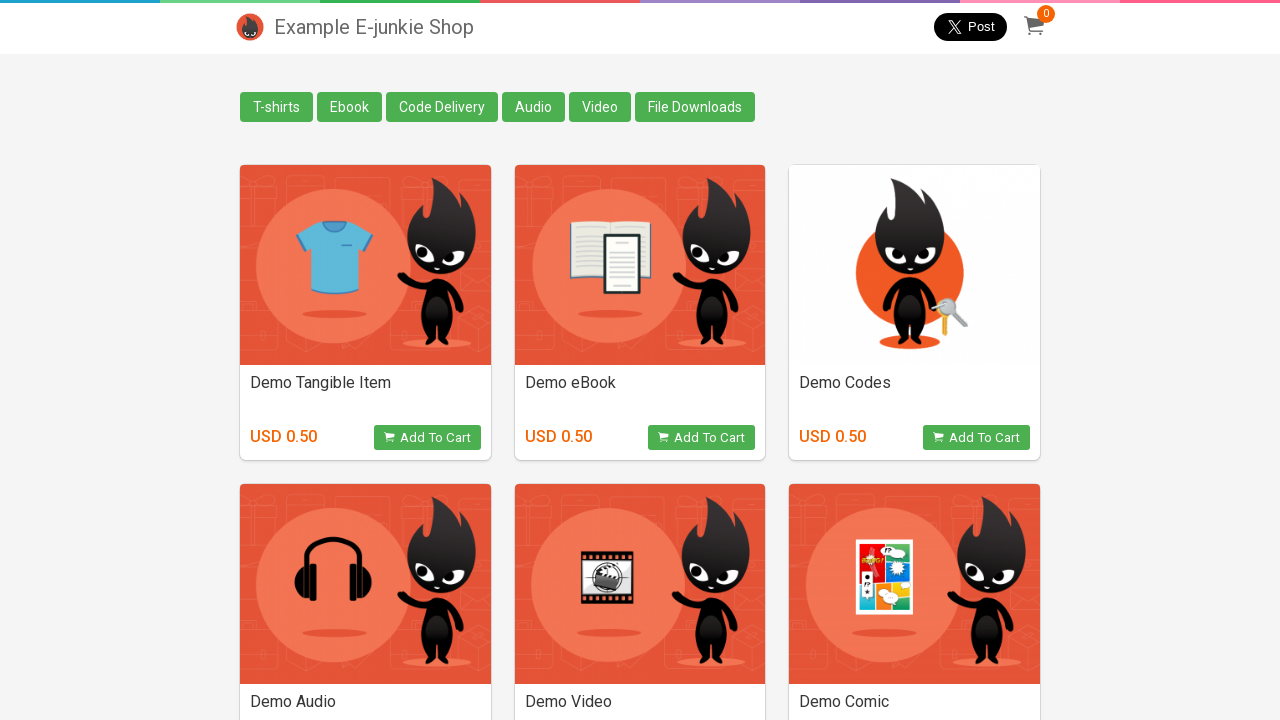

Clicked Add to Cart button for the eBook (second item) at (702, 438) on (//button[text()=' Add To Cart'])[2]
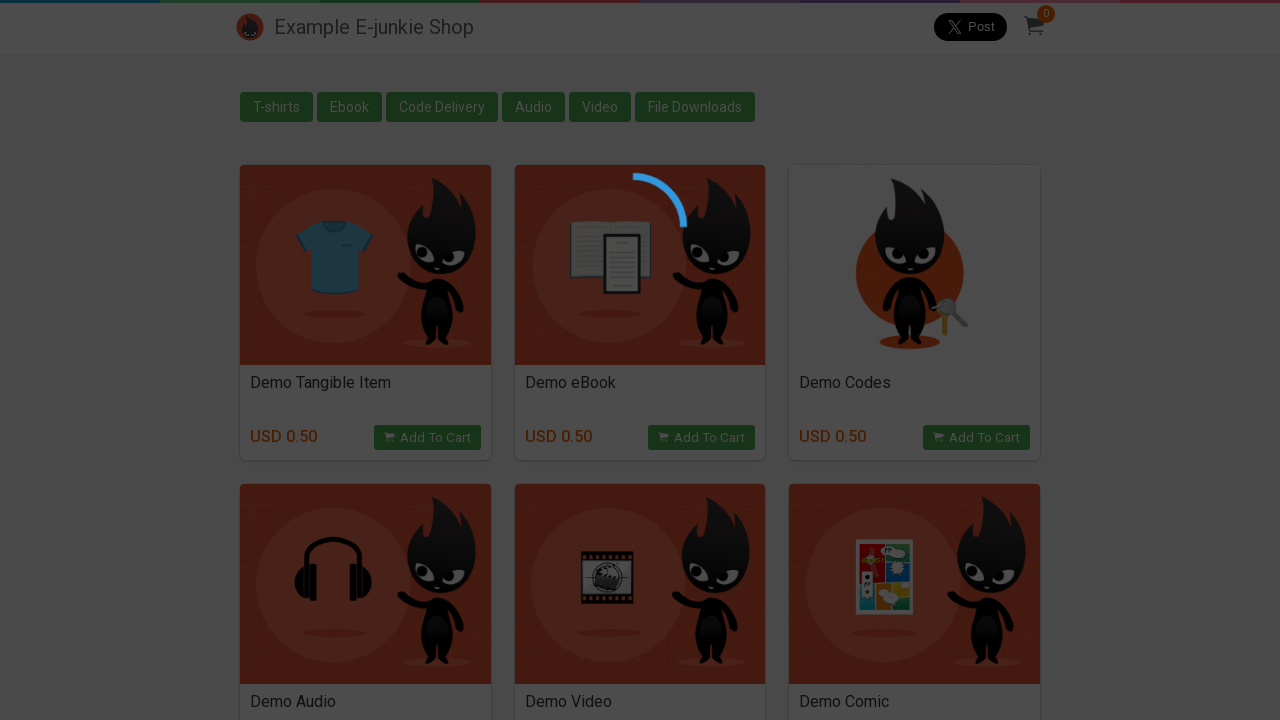

Cart iframe loaded
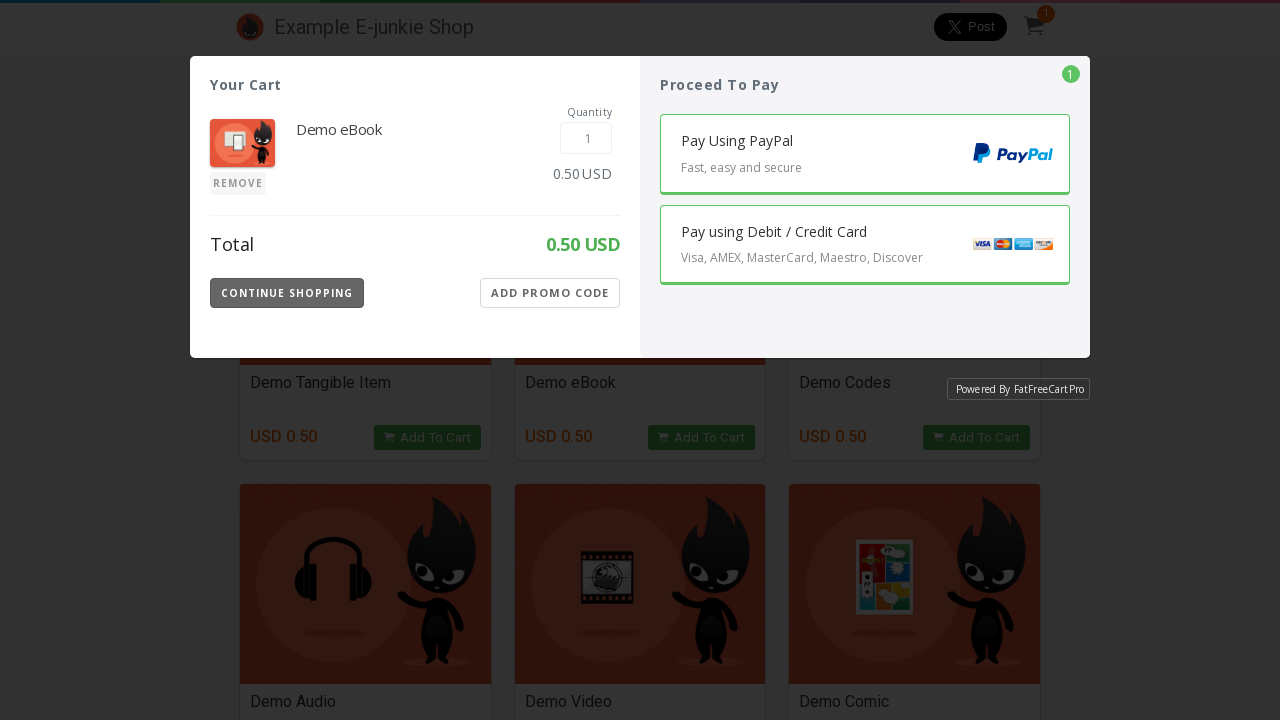

Switched to cart iframe content
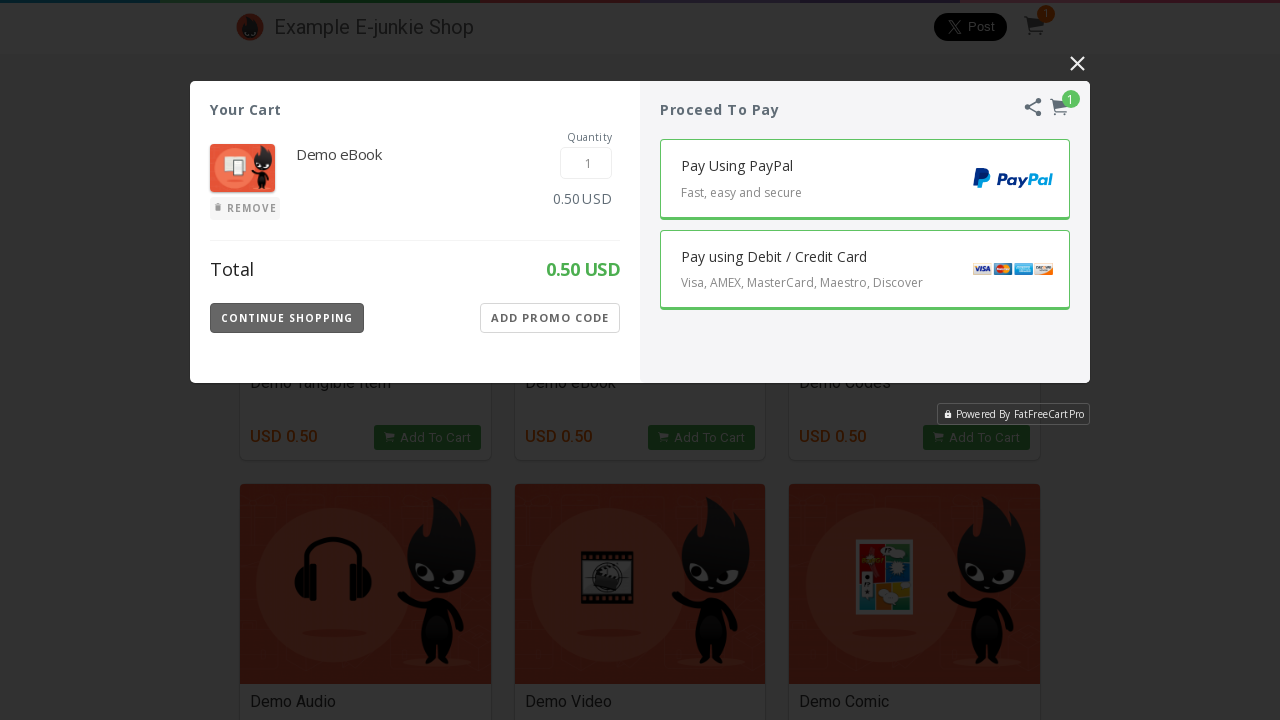

Apply Promo Code button is visible
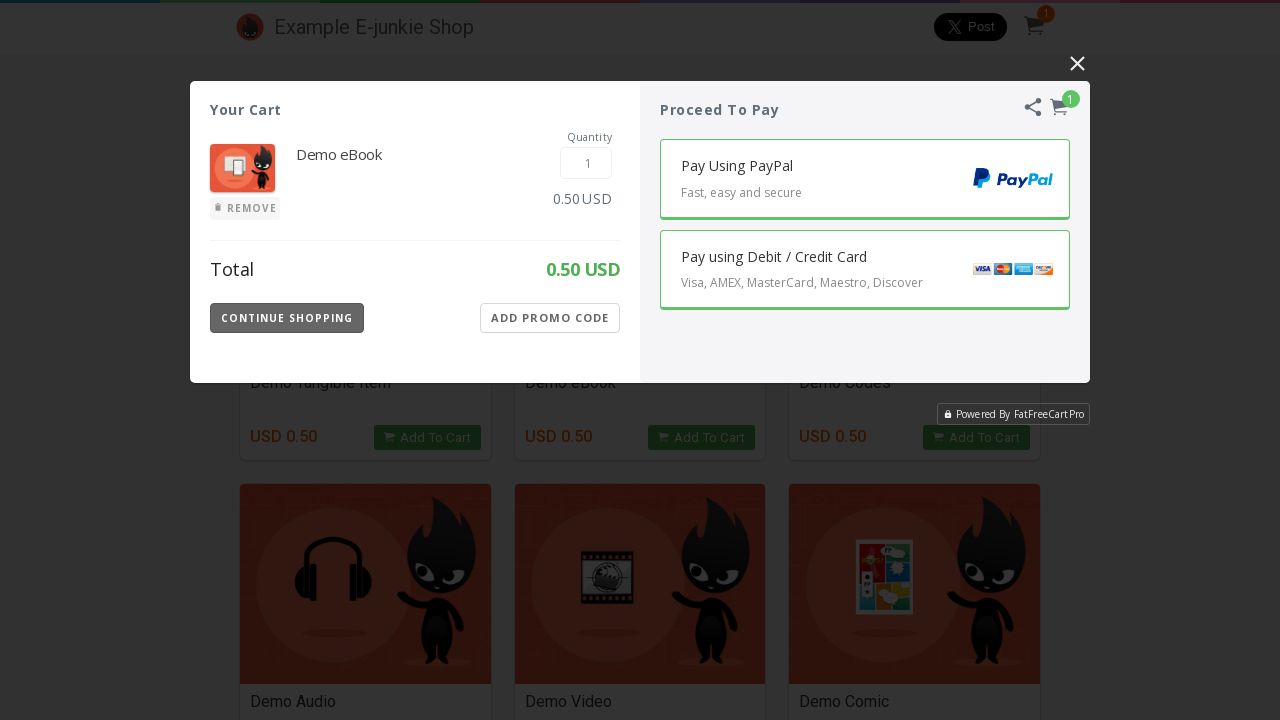

Clicked Apply Promo Code button at (550, 318) on button.Apply-Button.Show-Promo-Code-Button
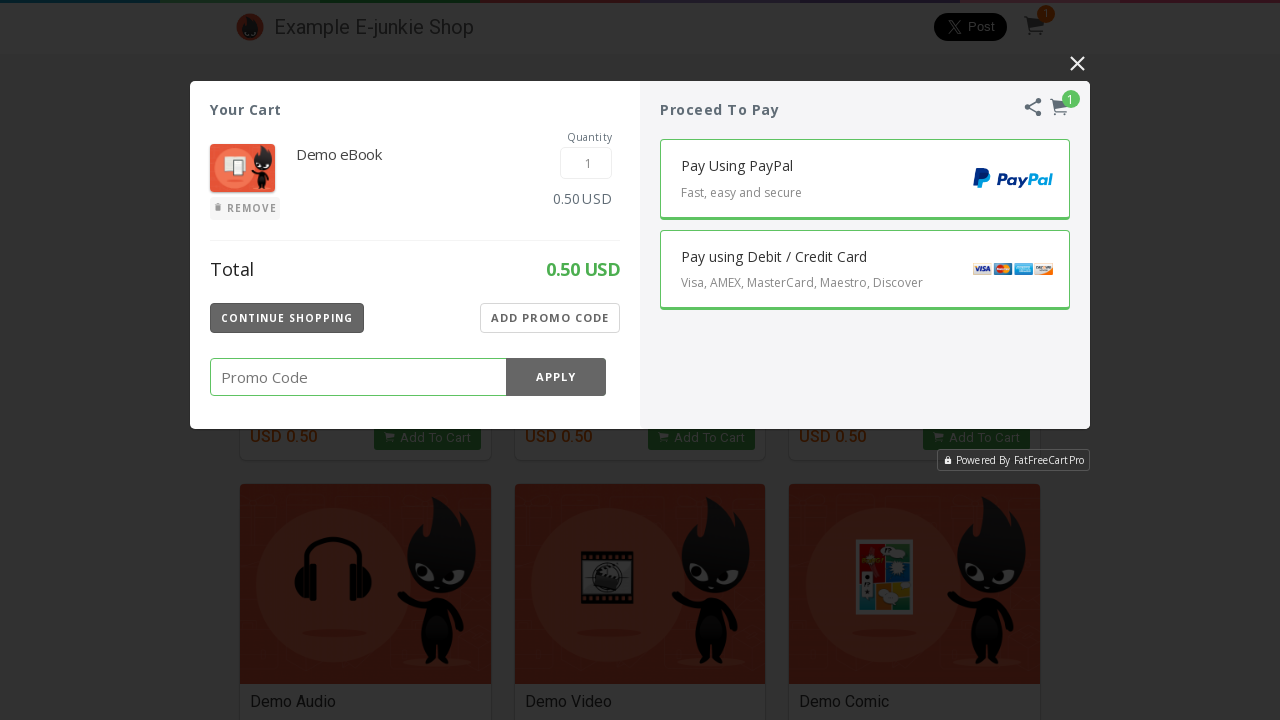

Promo code input field is visible
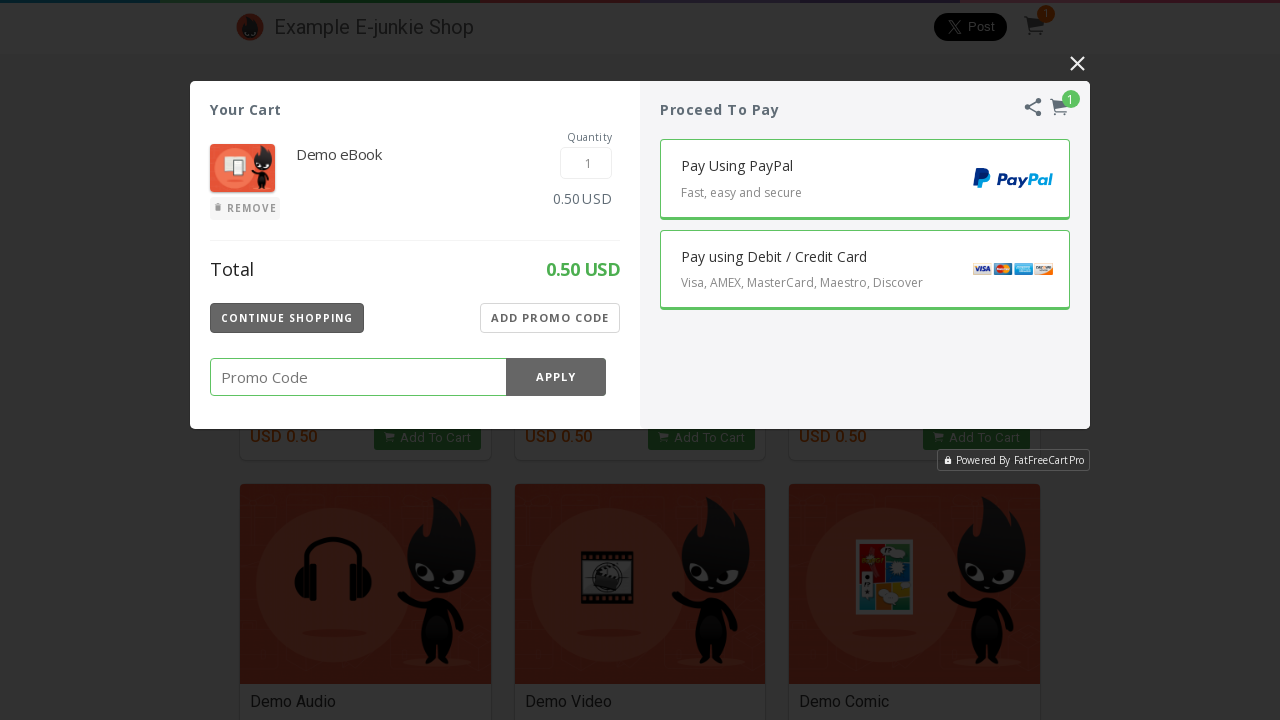

Entered invalid promo code '123456789' on input.Promo-Code-Value
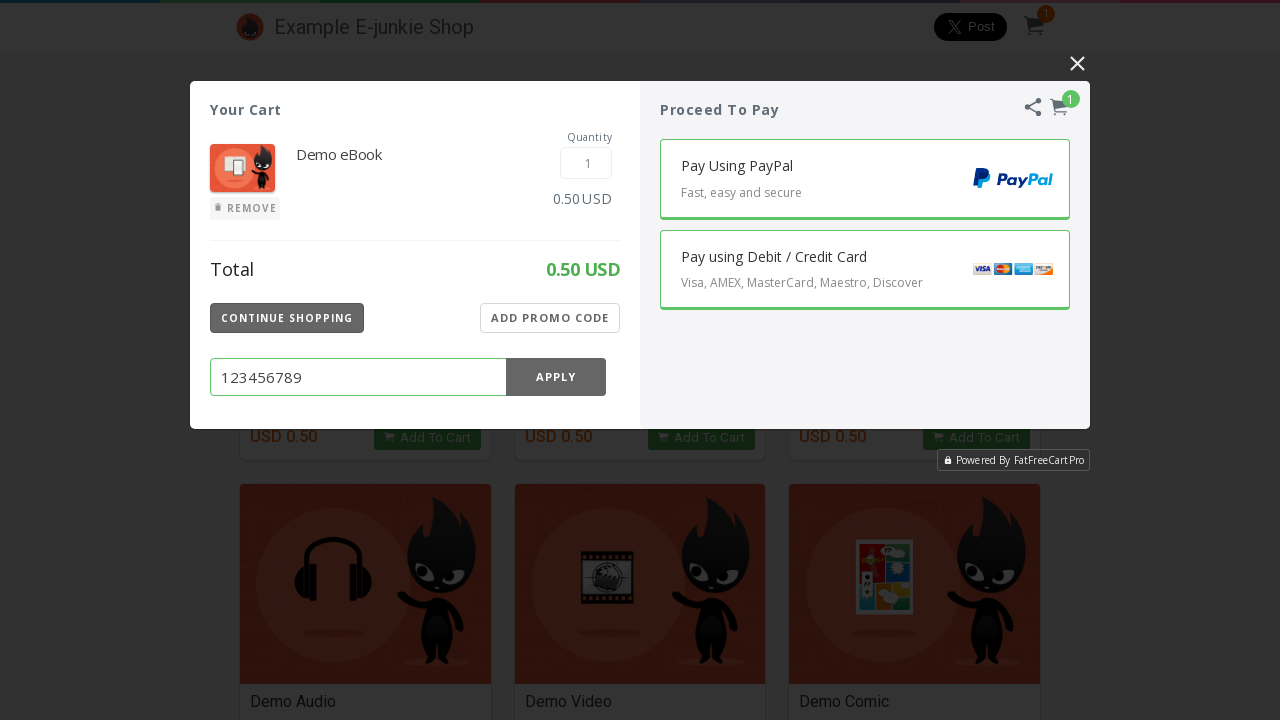

Clicked Apply button to submit invalid promo code at (556, 377) on button.Promo-Apply
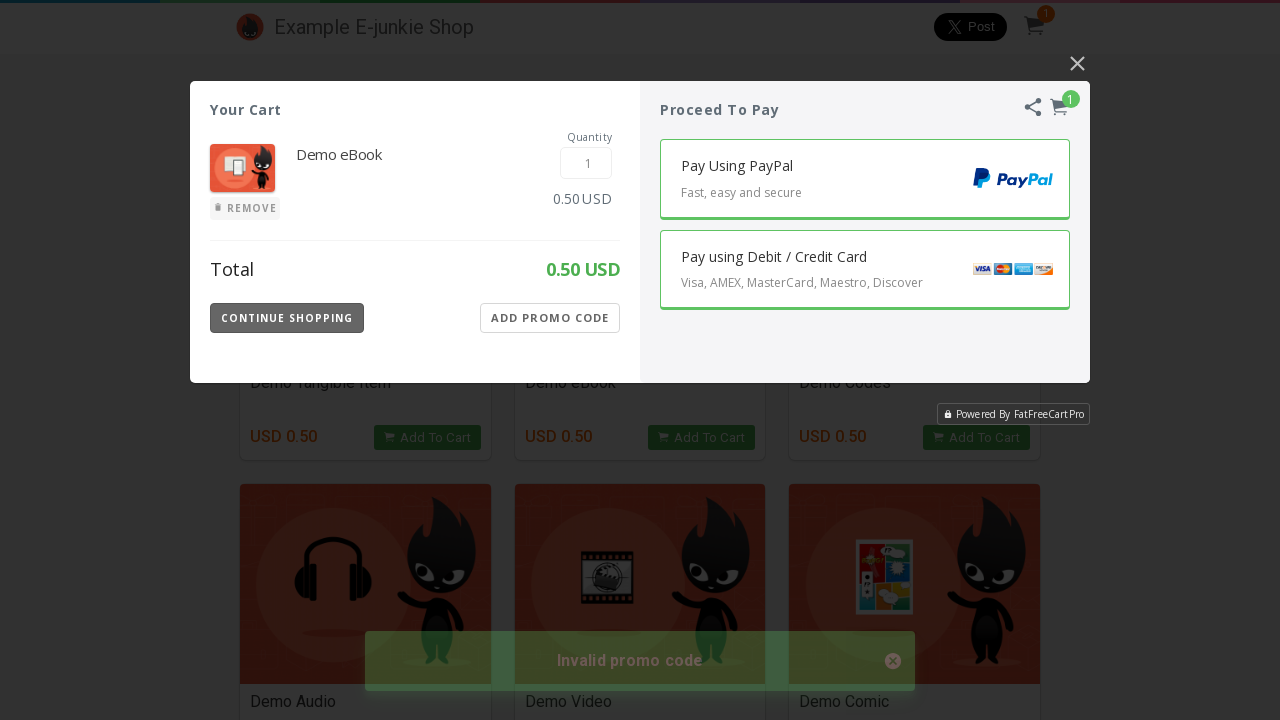

Invalid promo code error message appeared
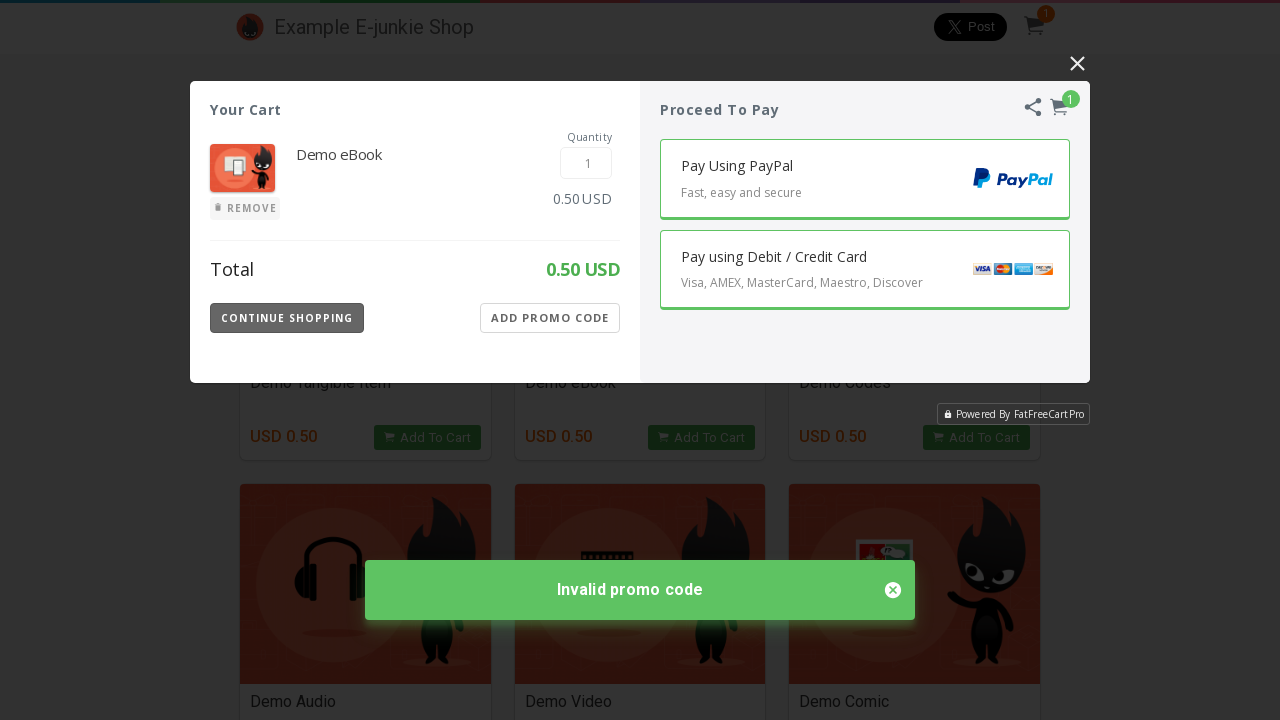

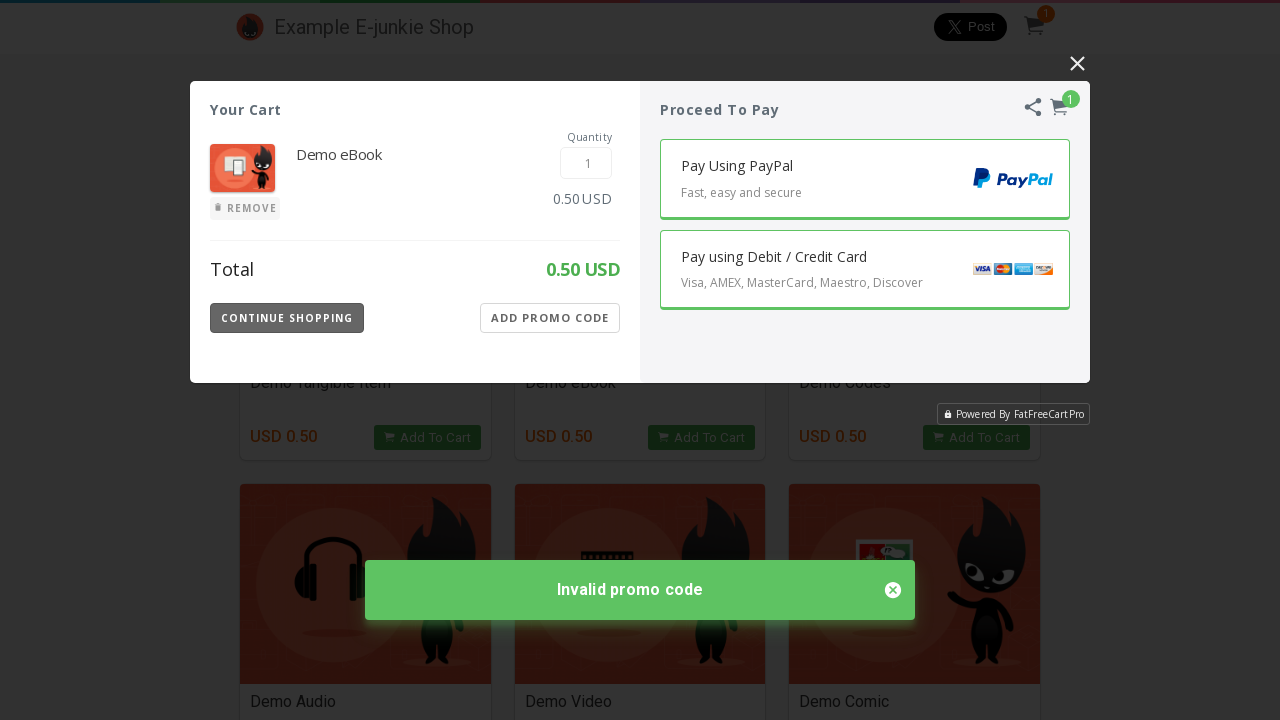